Tests explicit wait functionality by clicking a button that starts a timer and waiting for an element to become visible

Starting URL: http://seleniumpractise.blogspot.in/2016/08/how-to-use-explicit-wait-in-selenium.html

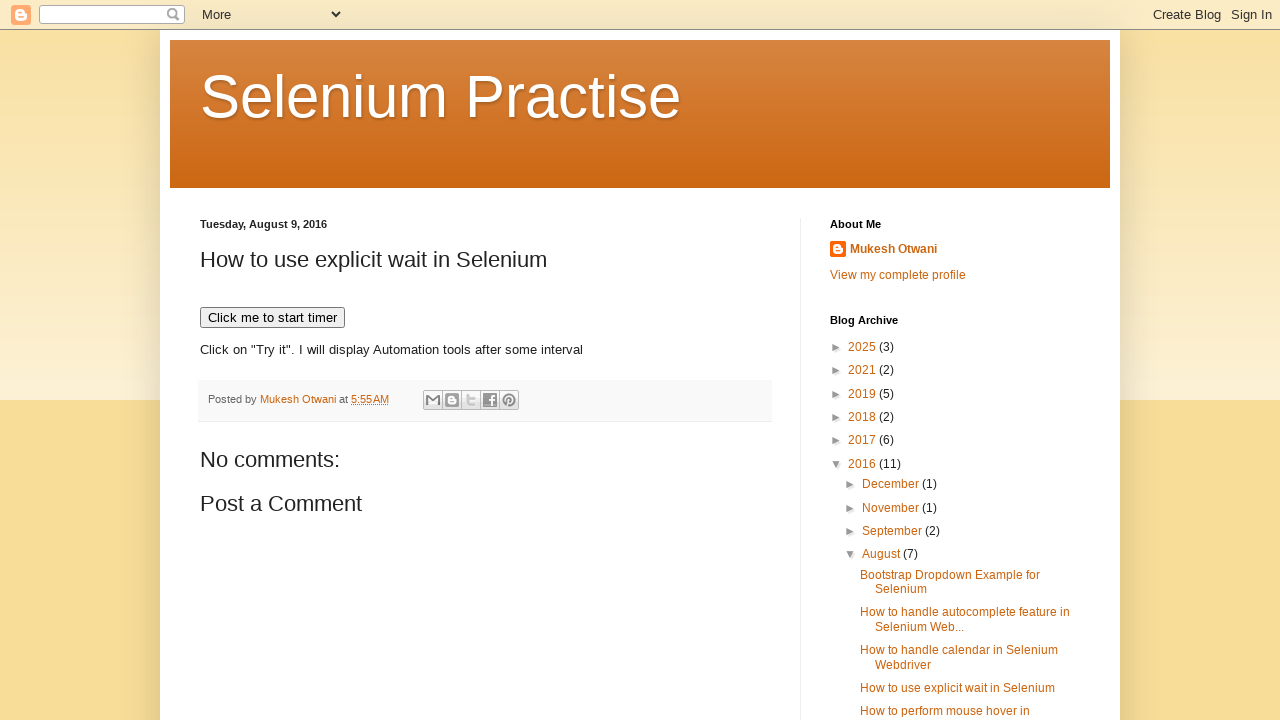

Clicked button to start timer at (272, 318) on xpath=//button[text()='Click me to start timer']
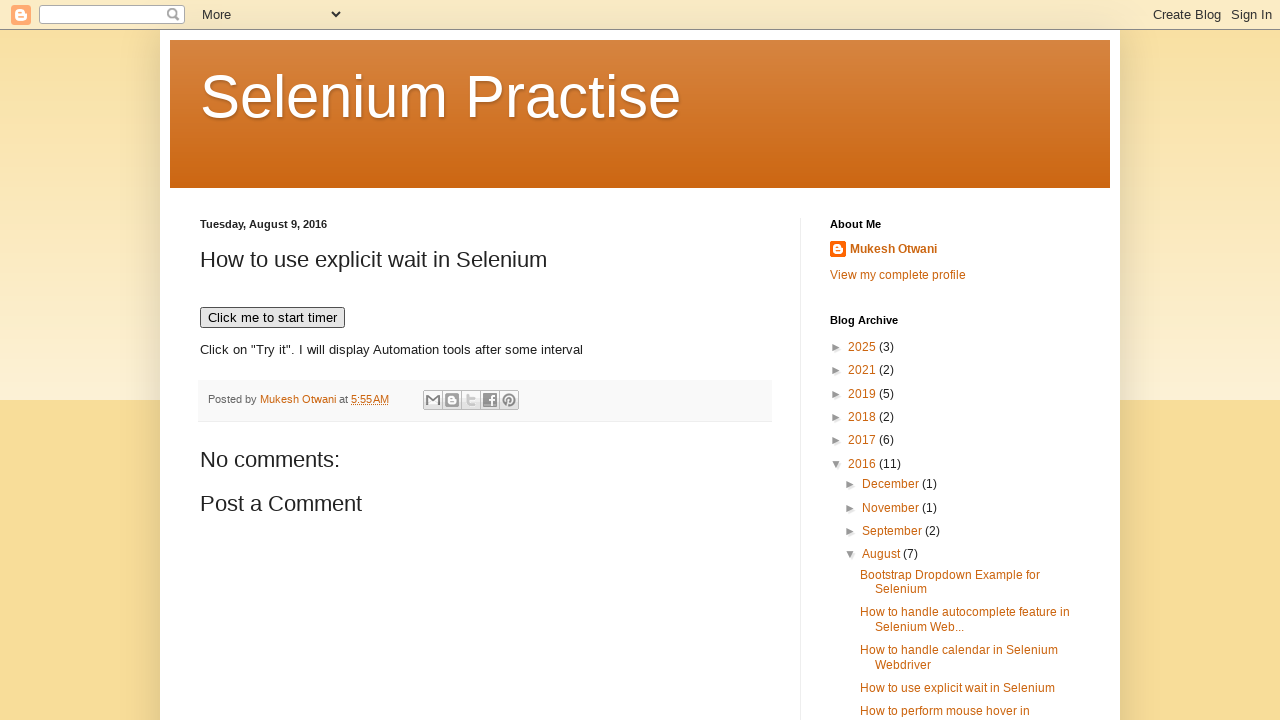

WebDriver element became visible after explicit wait
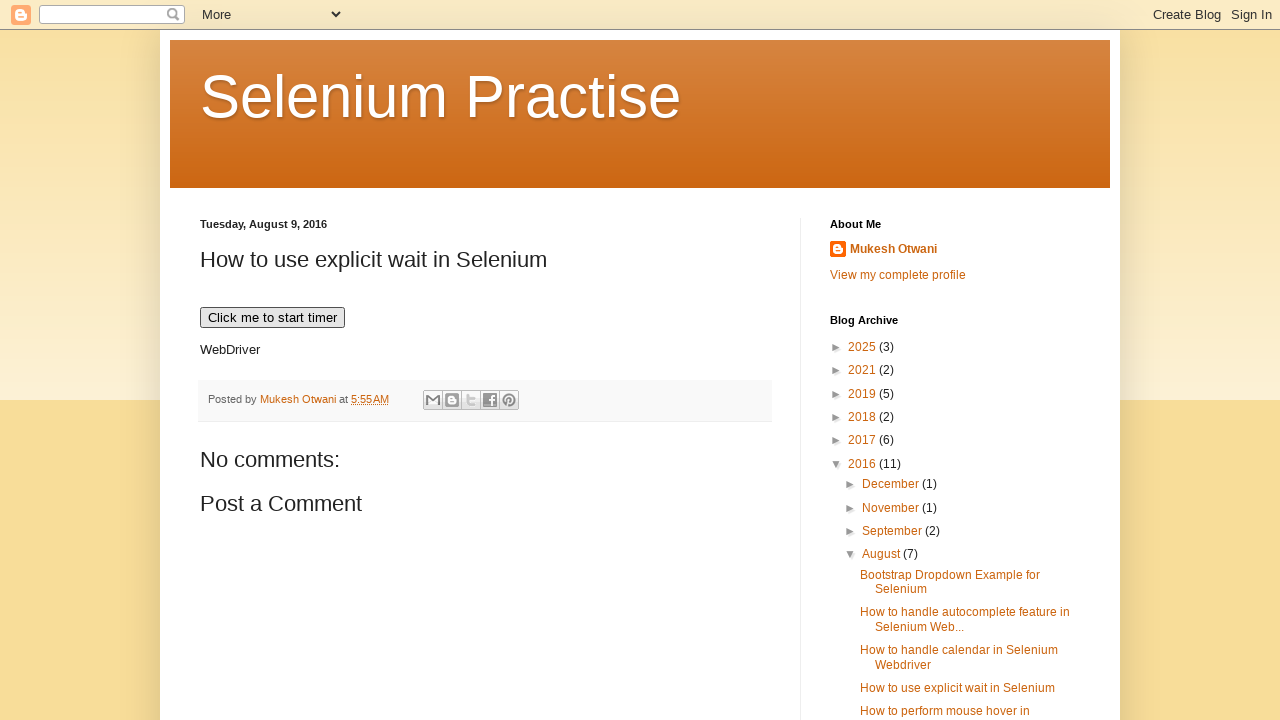

Located WebDriver element
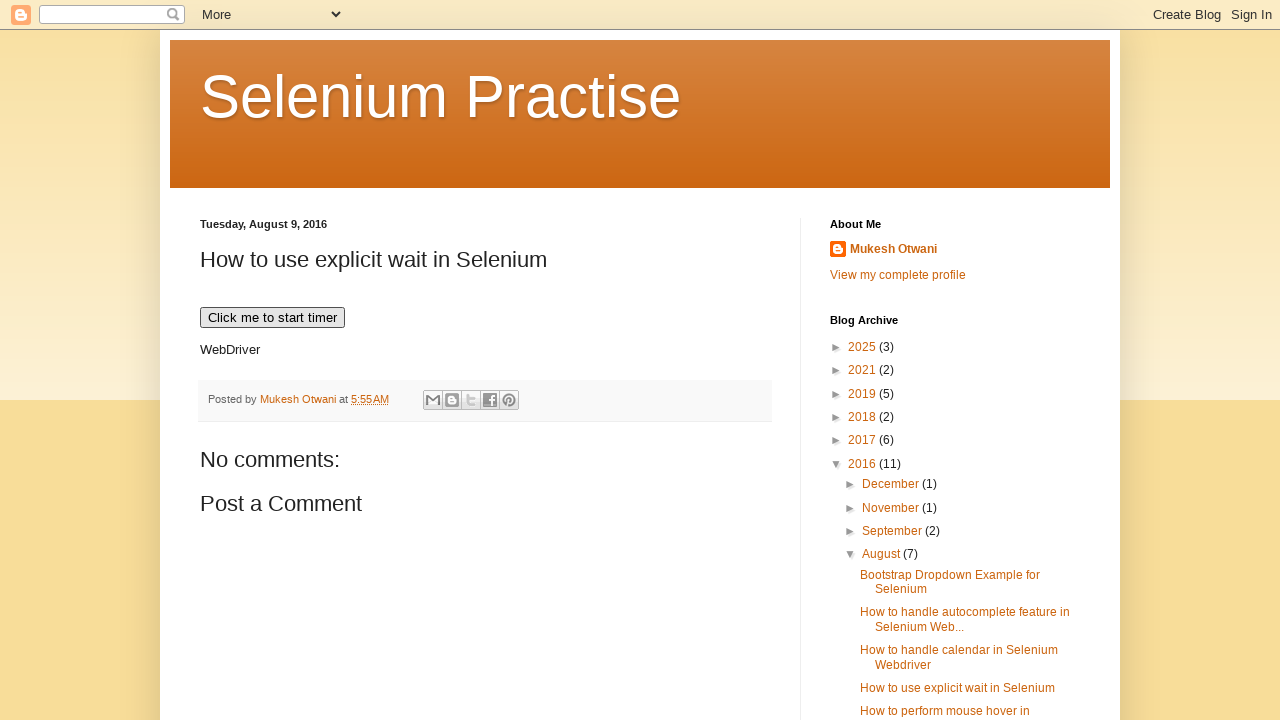

Verified WebDriver element is visible with text: WebDriver
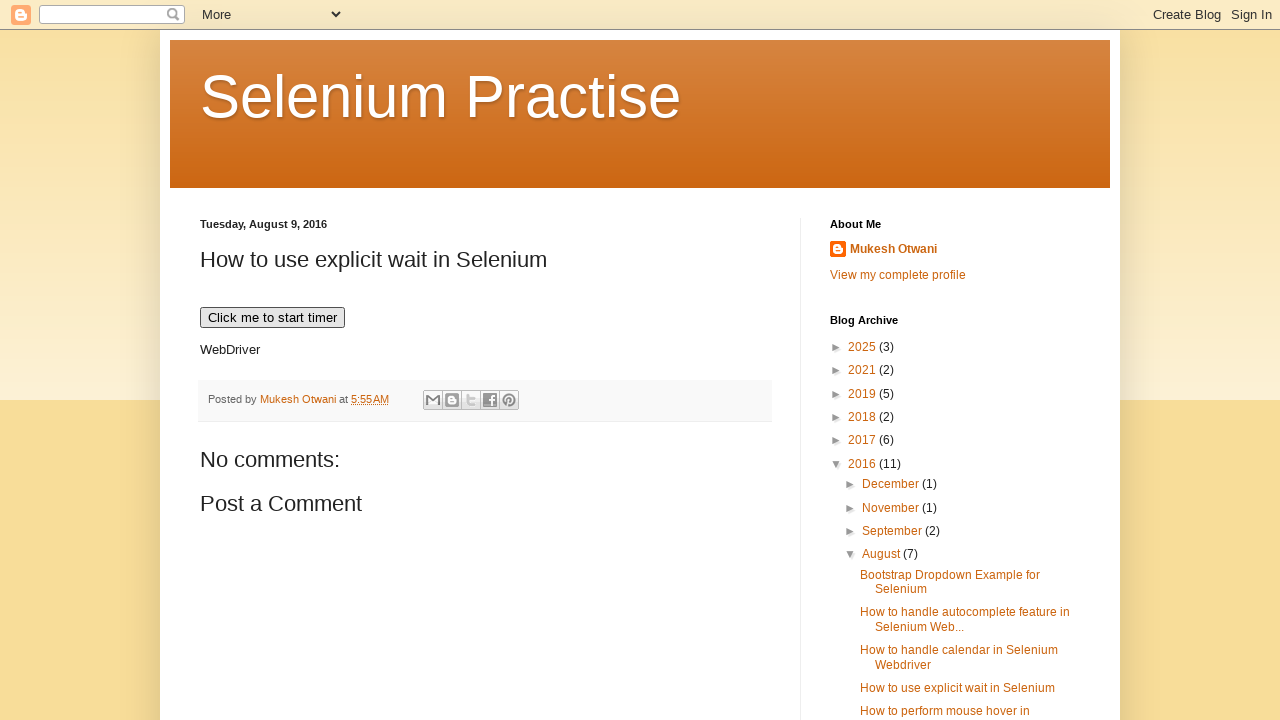

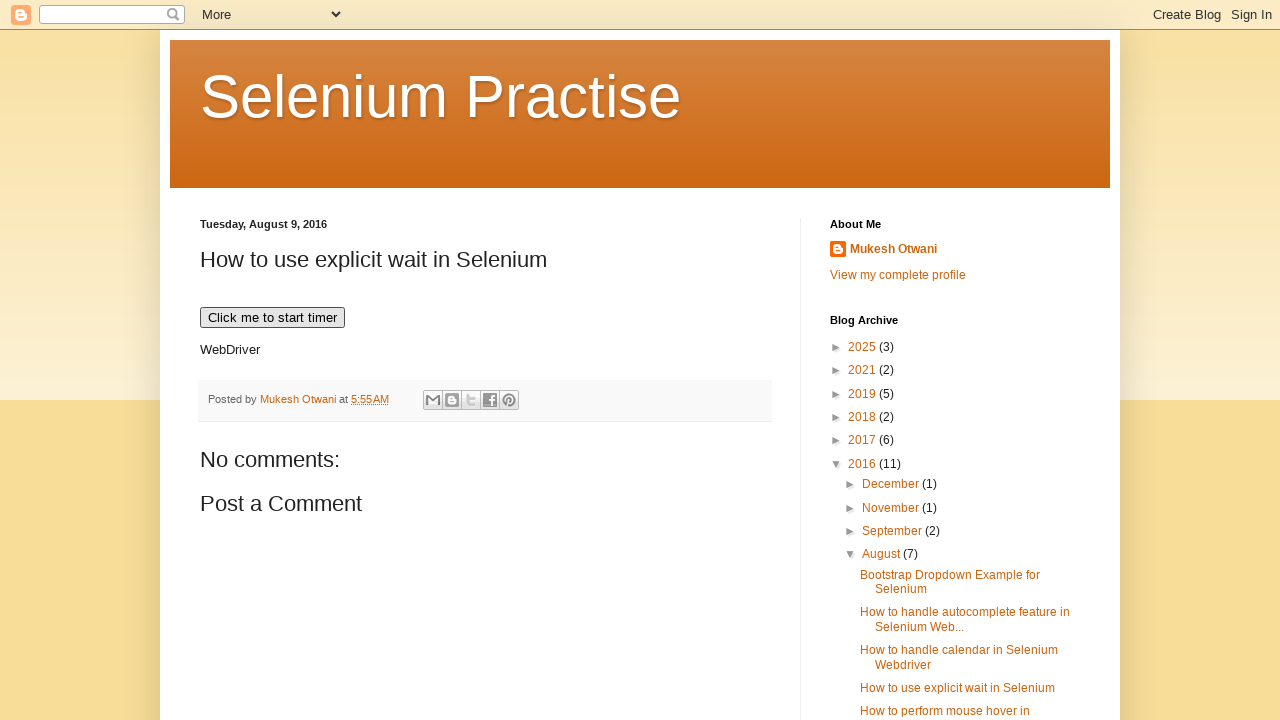